Tests JavaScript alert handling by clicking a button that triggers an alert dialog and accepting it

Starting URL: https://the-internet.herokuapp.com/javascript_alerts

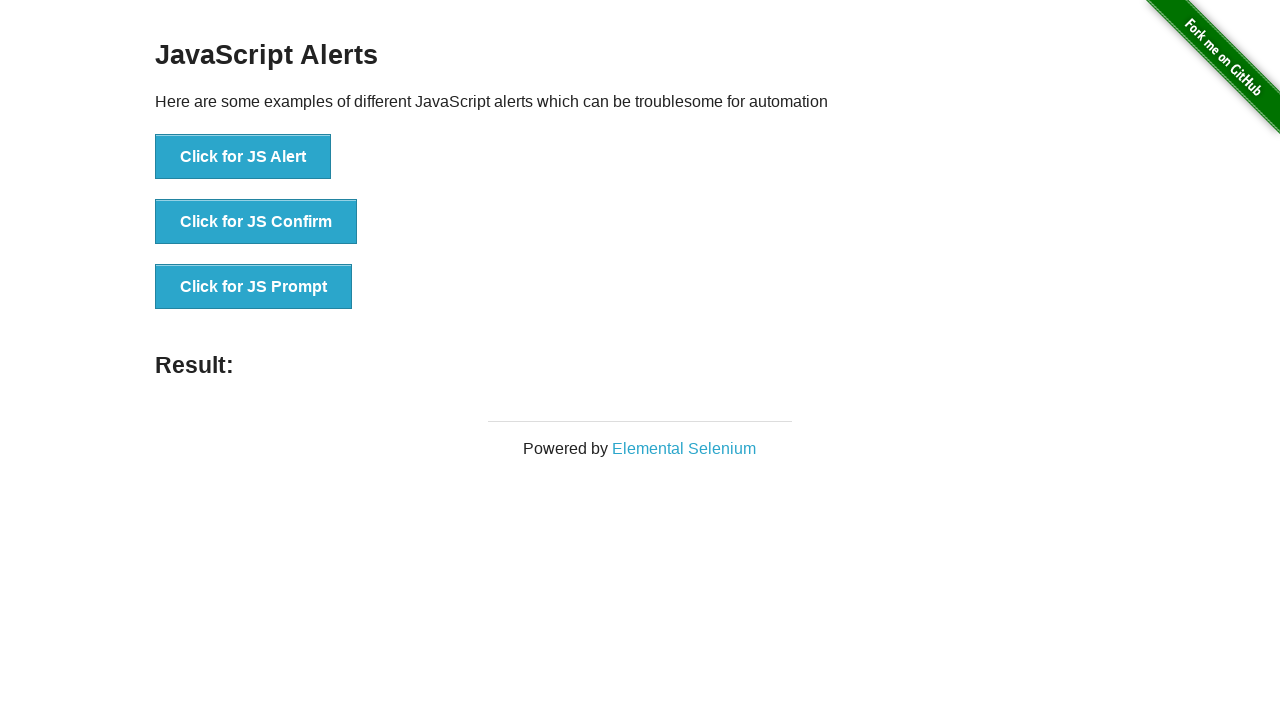

Set up dialog handler to automatically accept alerts
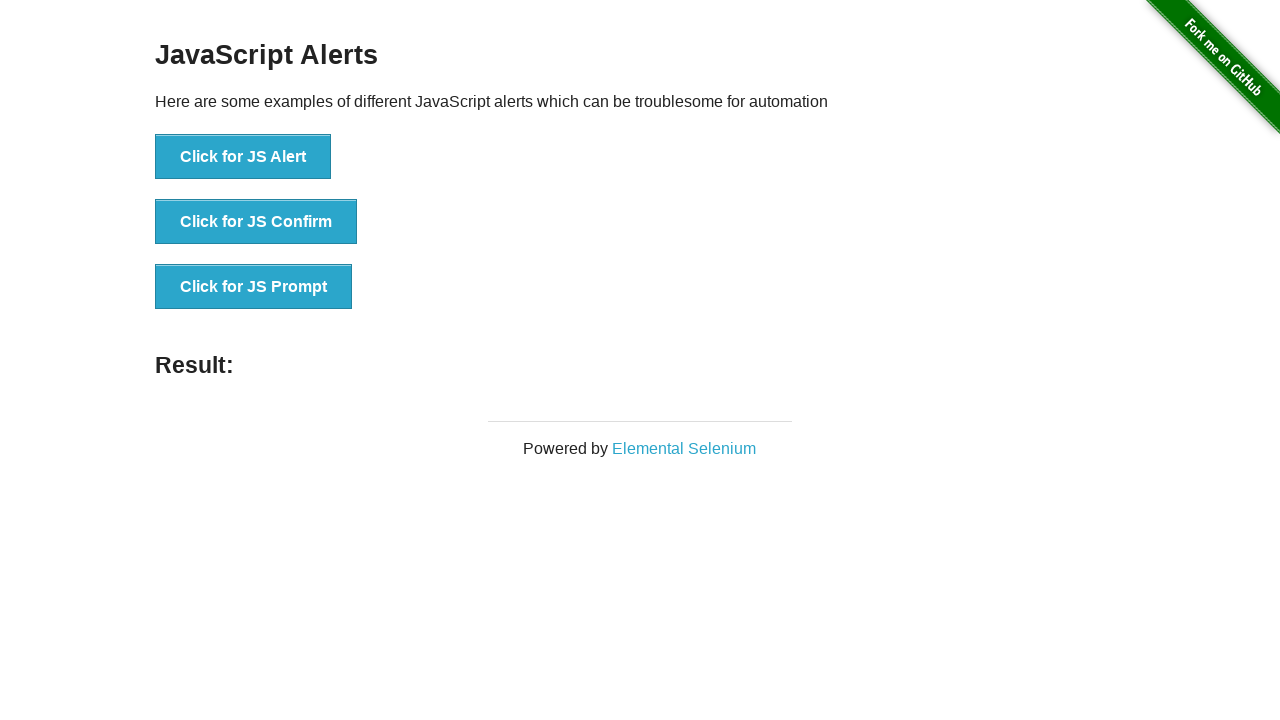

Clicked button to trigger JavaScript alert at (243, 157) on [onclick='jsAlert()']
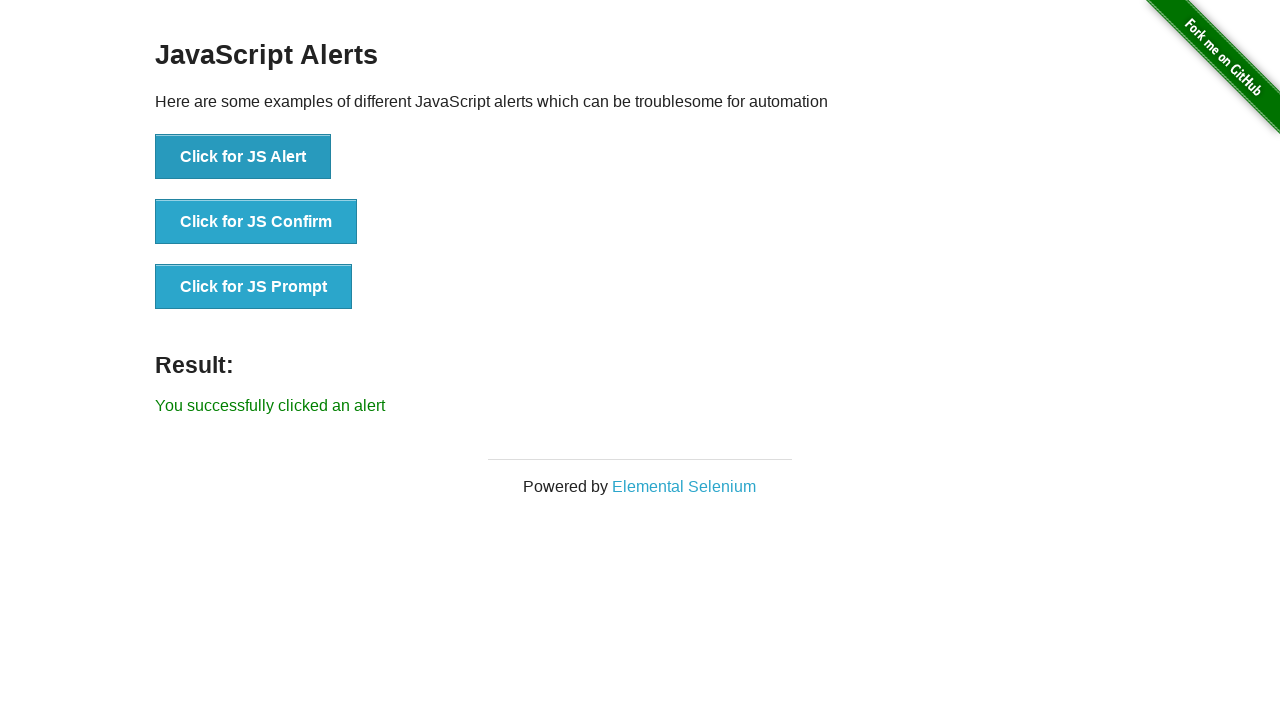

Alert was accepted and result message appeared
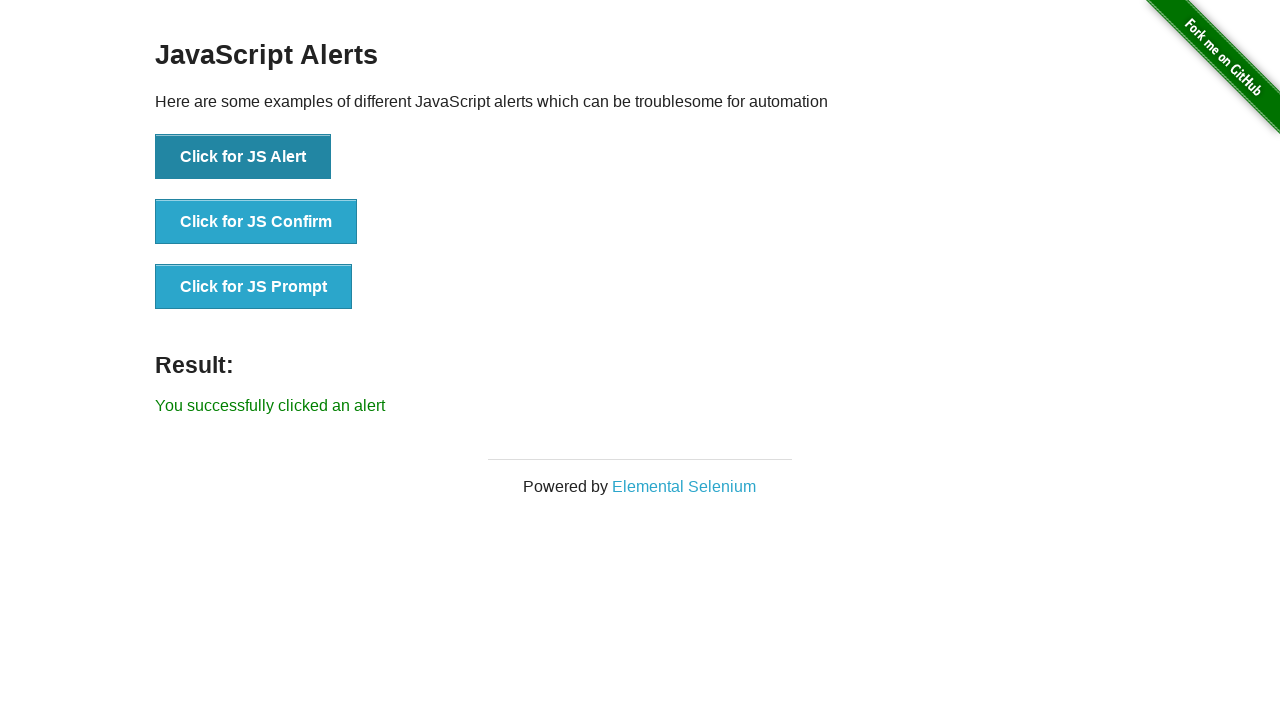

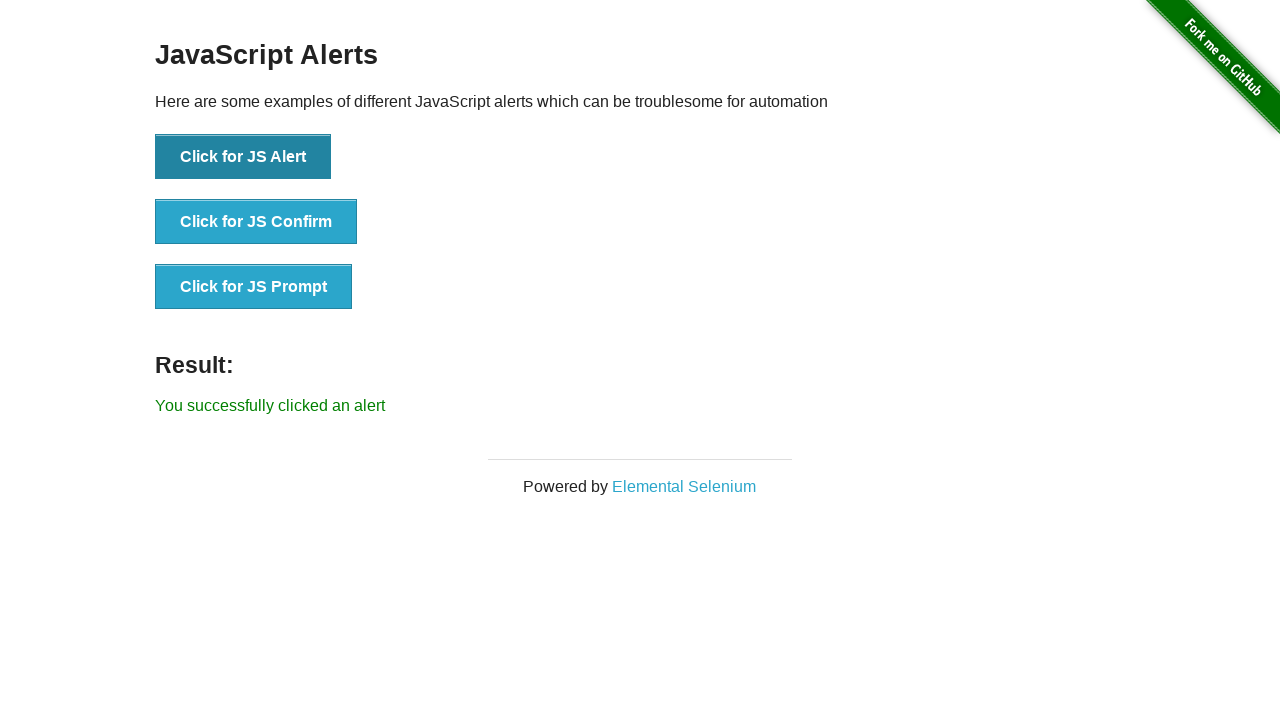